Tests fixed header web table by searching for a specific name in the table rows

Starting URL: https://rahulshettyacademy.com/AutomationPractice/

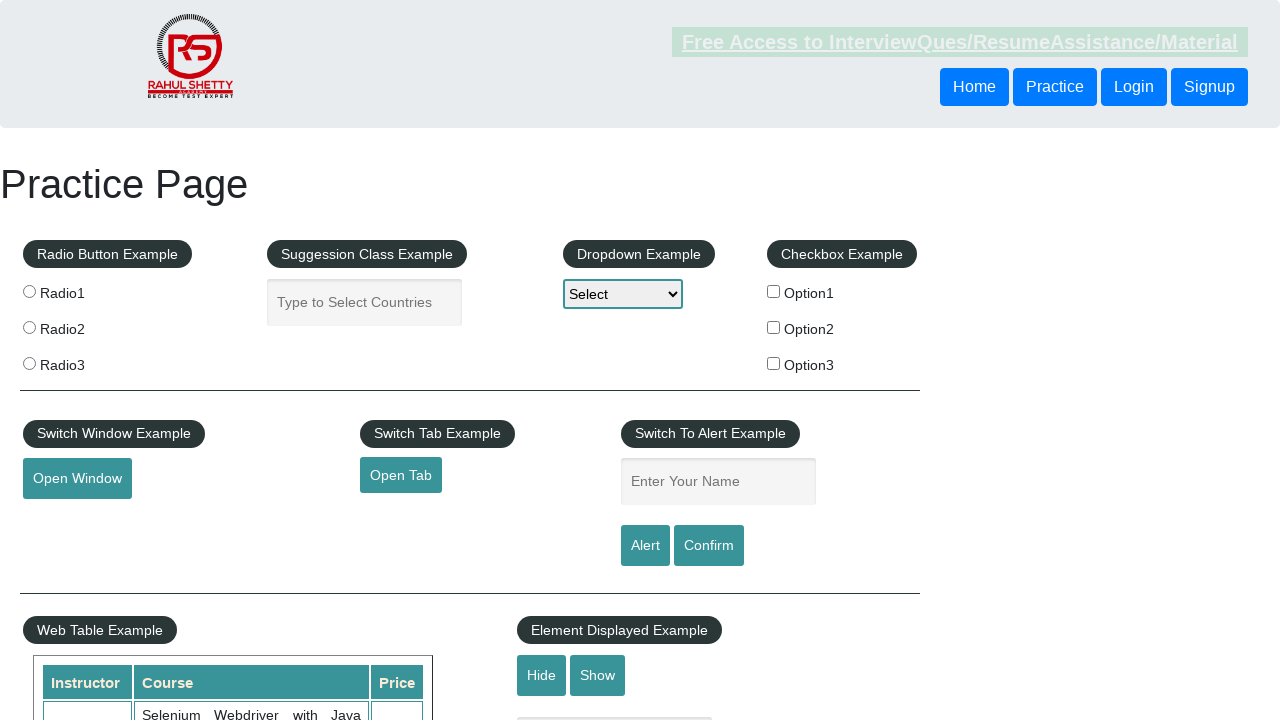

Waited for product table to load
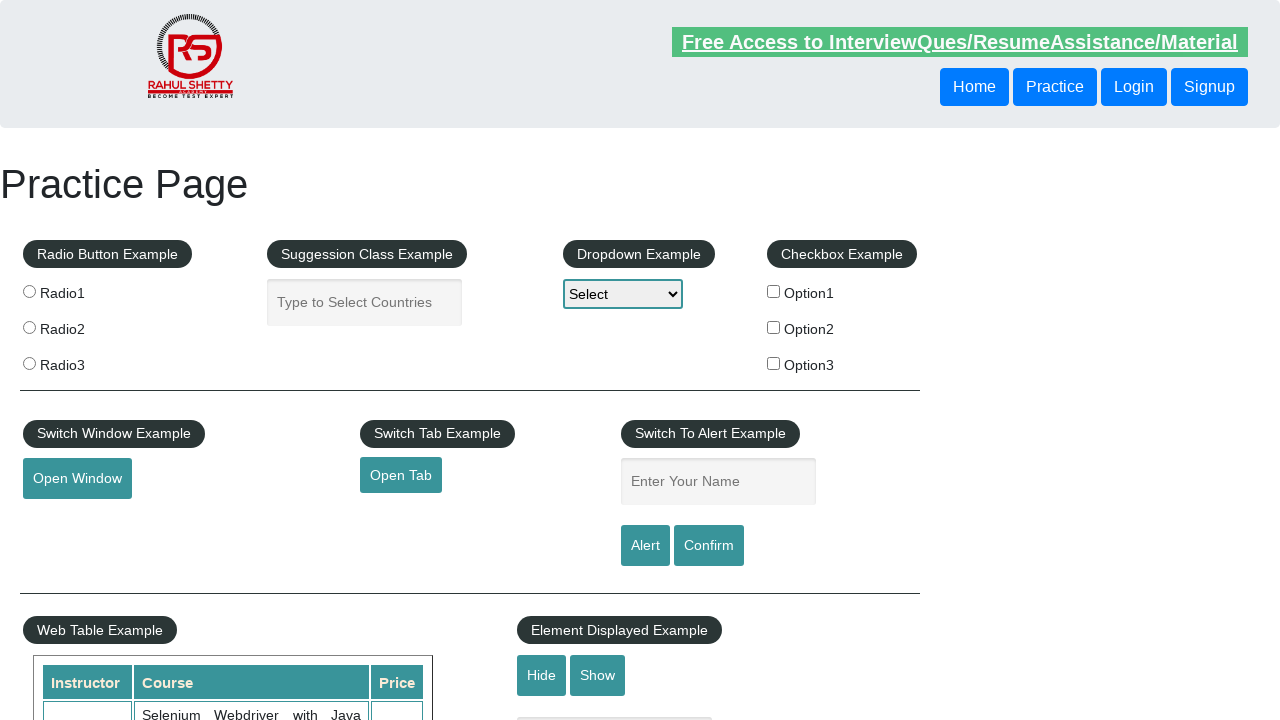

Located the second product table
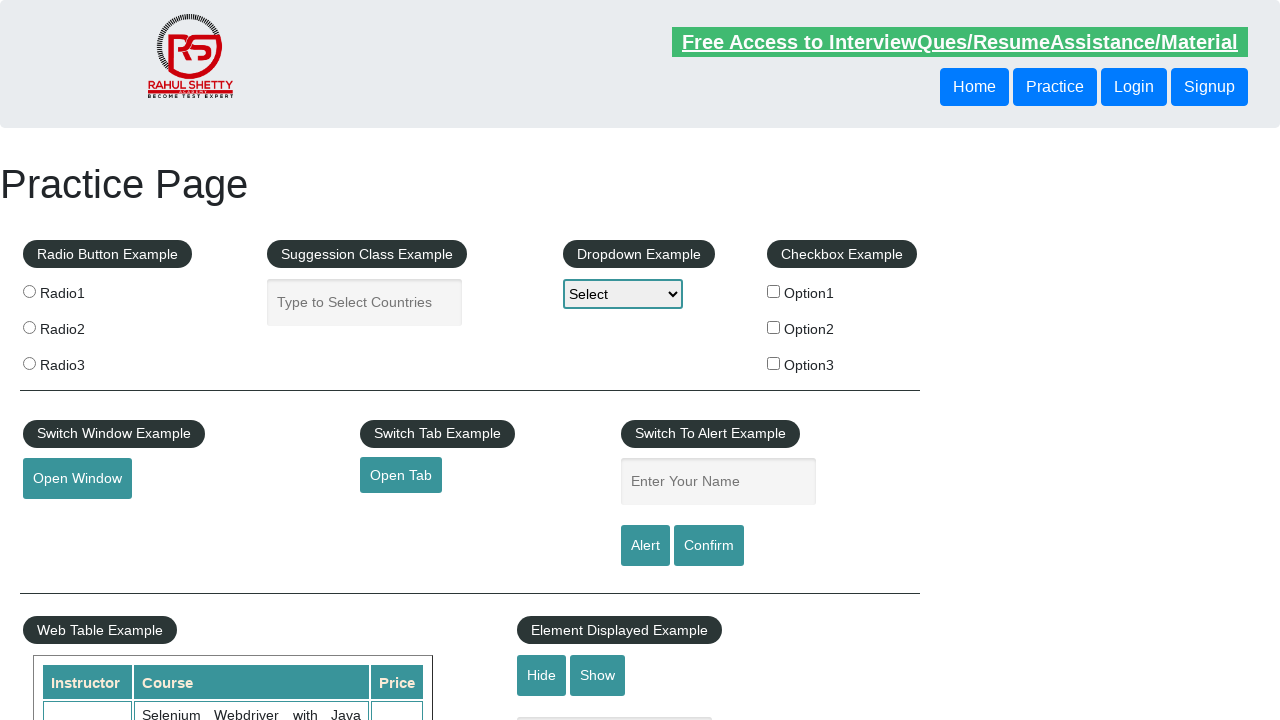

Located all rows in the product table
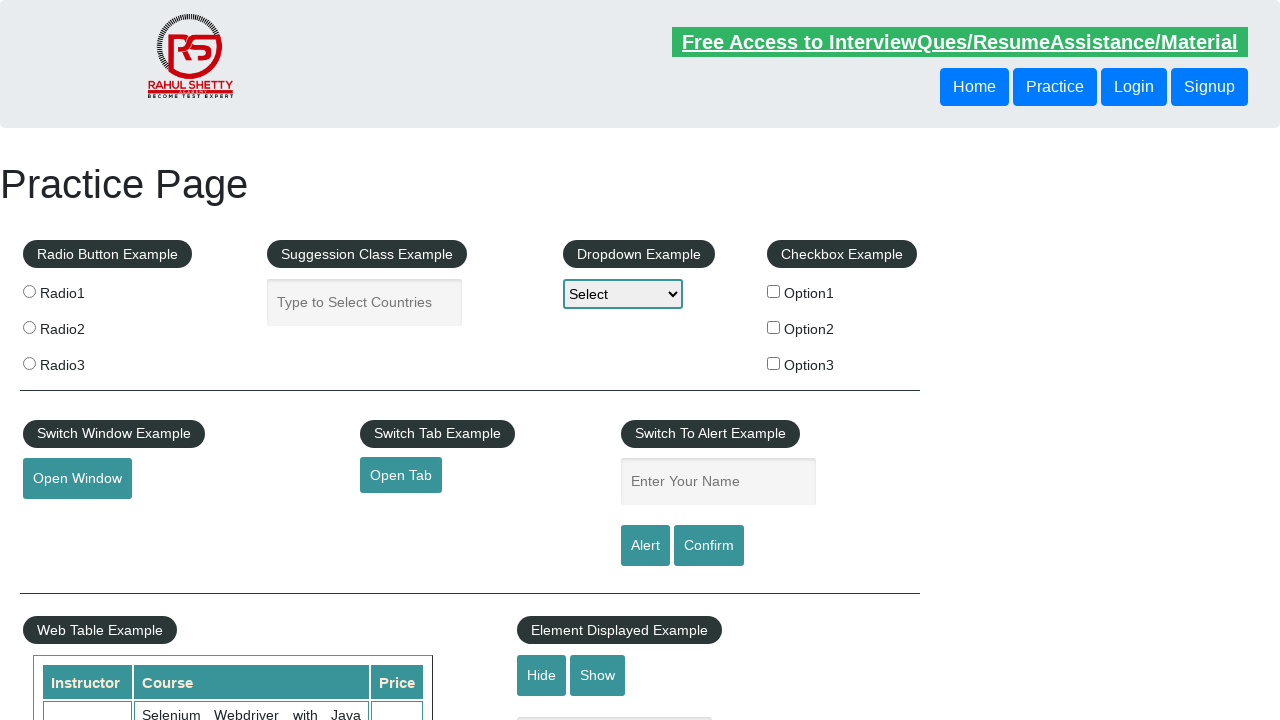

Verified that the fixed header web table is visible
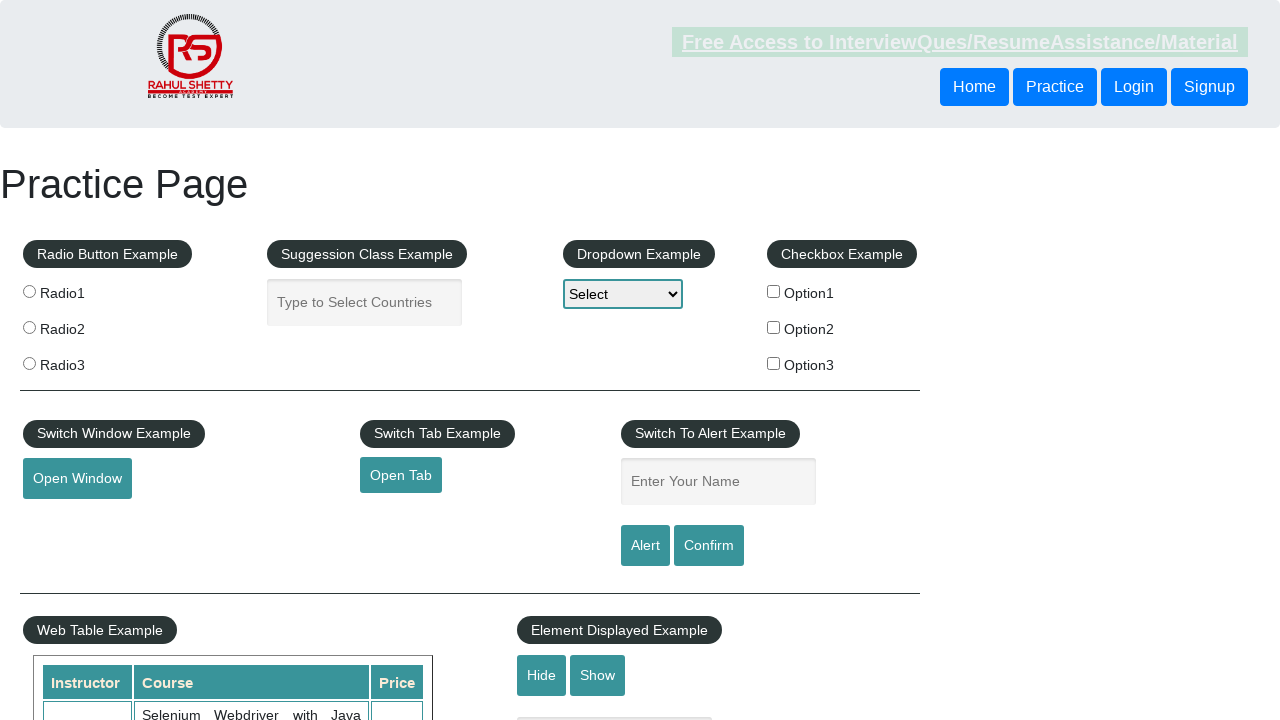

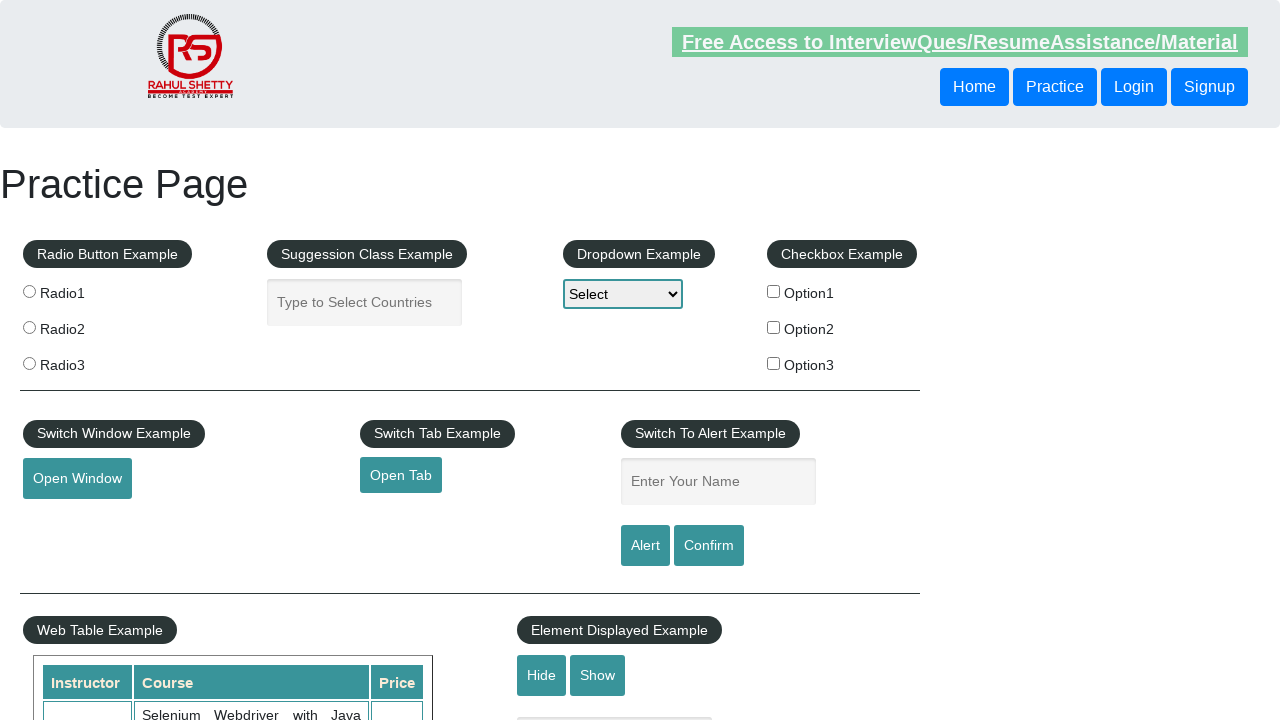